Waits for price to change to $100, clicks book button, calculates a formula from page value, fills answer, and submits.

Starting URL: http://suninjuly.github.io/explicit_wait2.html

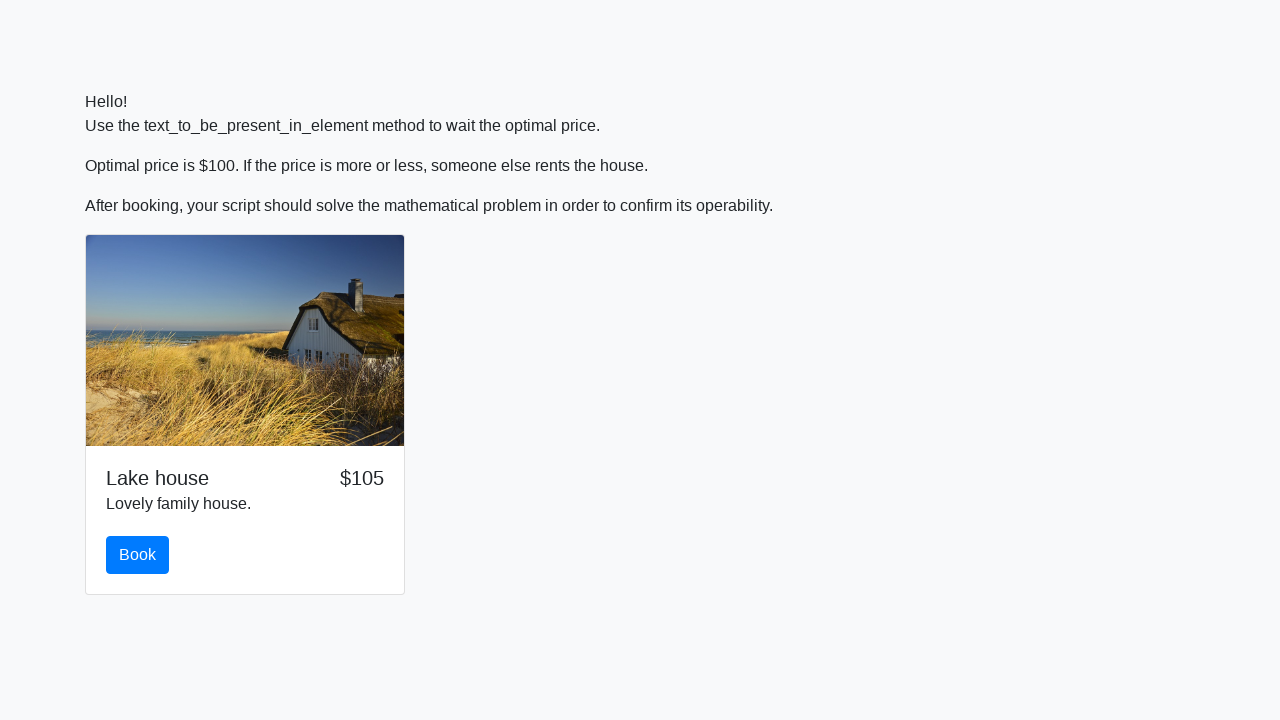

Waited for price to change to $100
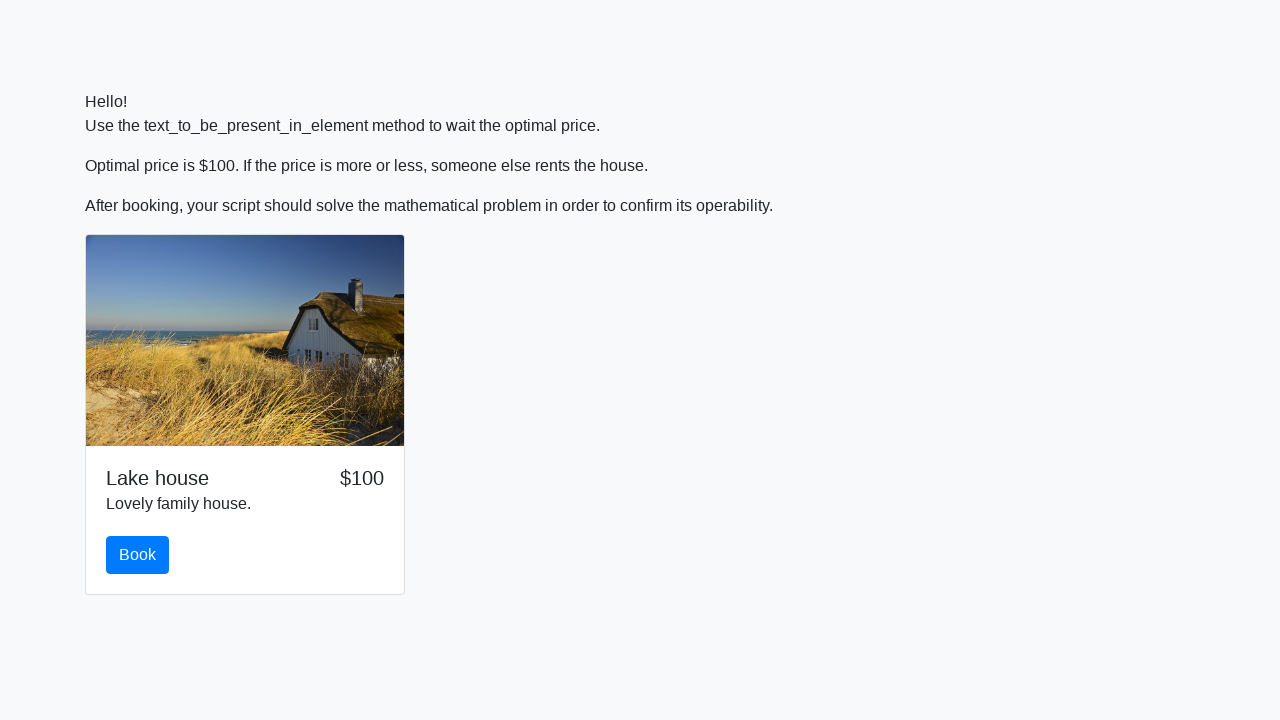

Clicked the book button at (138, 555) on #book
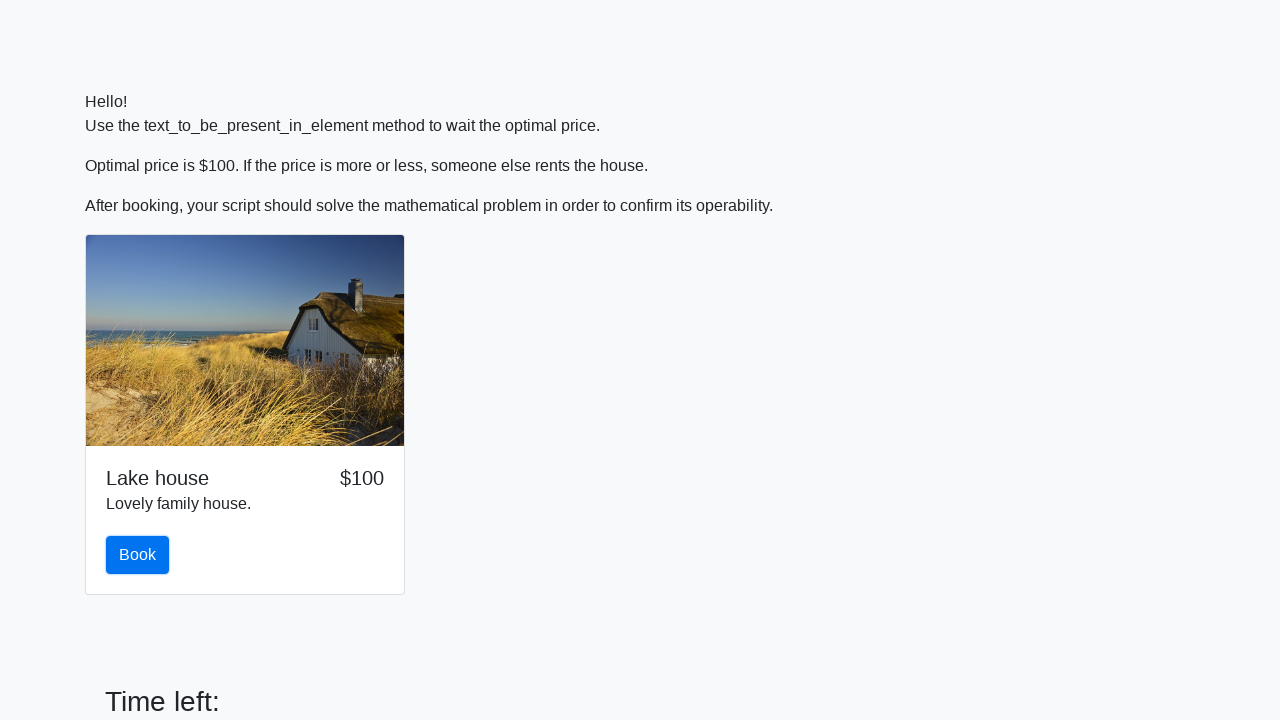

Retrieved x value from page
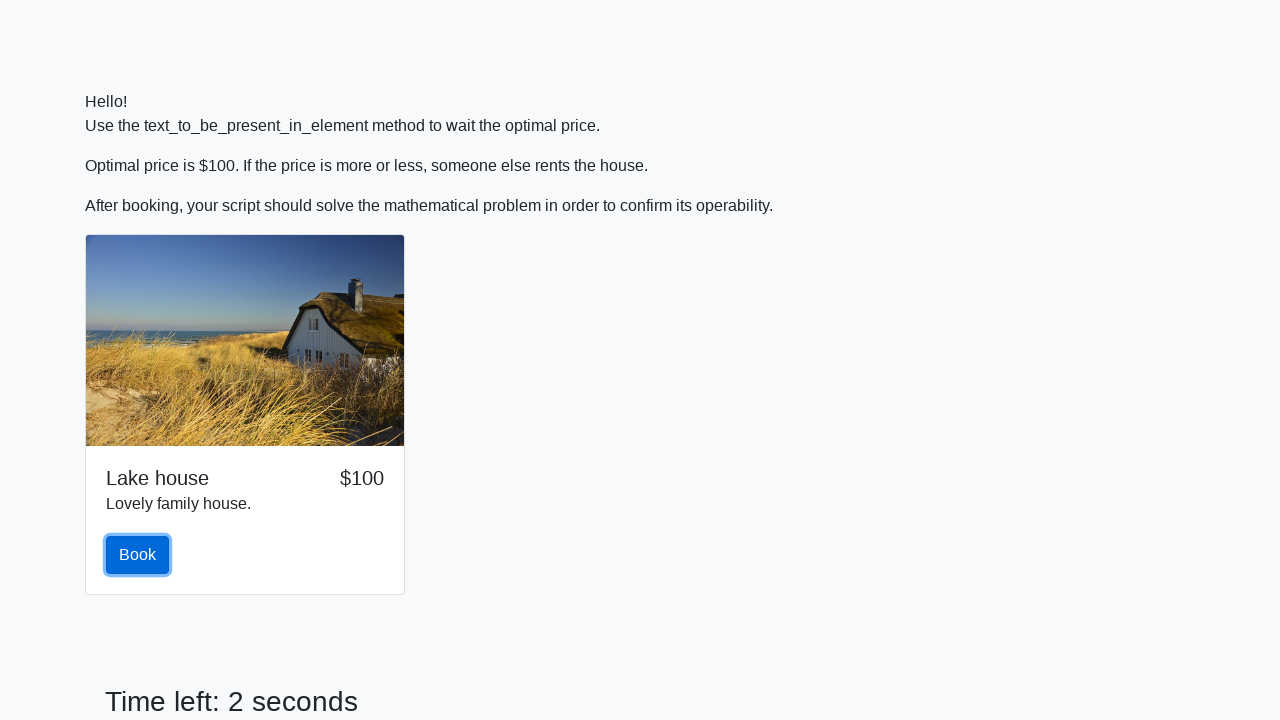

Calculated formula result: log(abs(12 * sin(395))) = 2.190660488397559
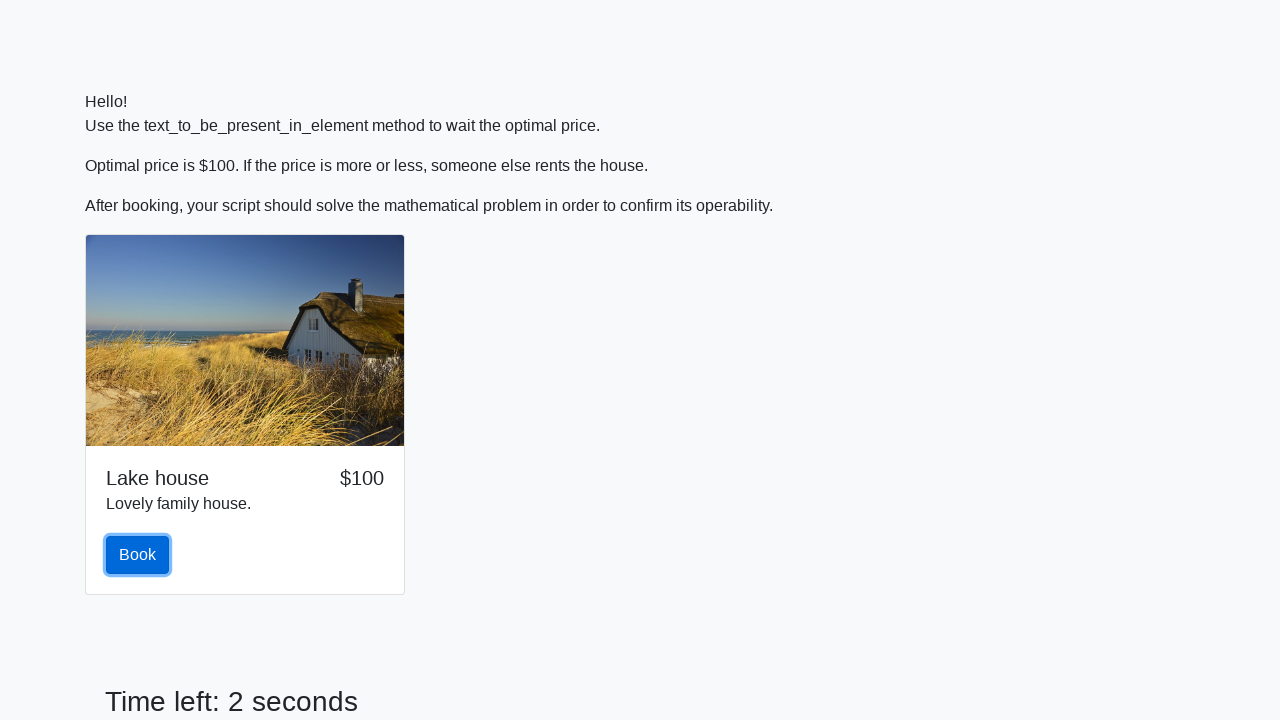

Filled answer field with calculated value: 2.190660488397559 on #answer
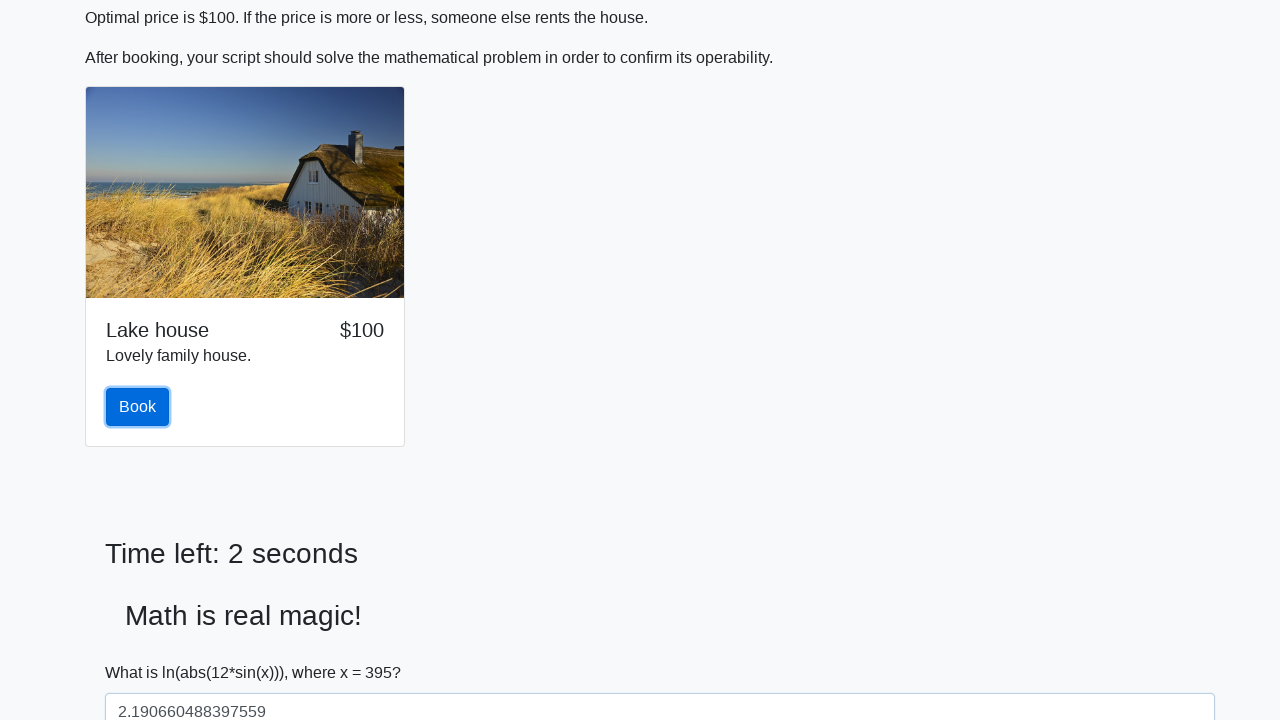

Clicked the solve button to submit at (143, 651) on #solve
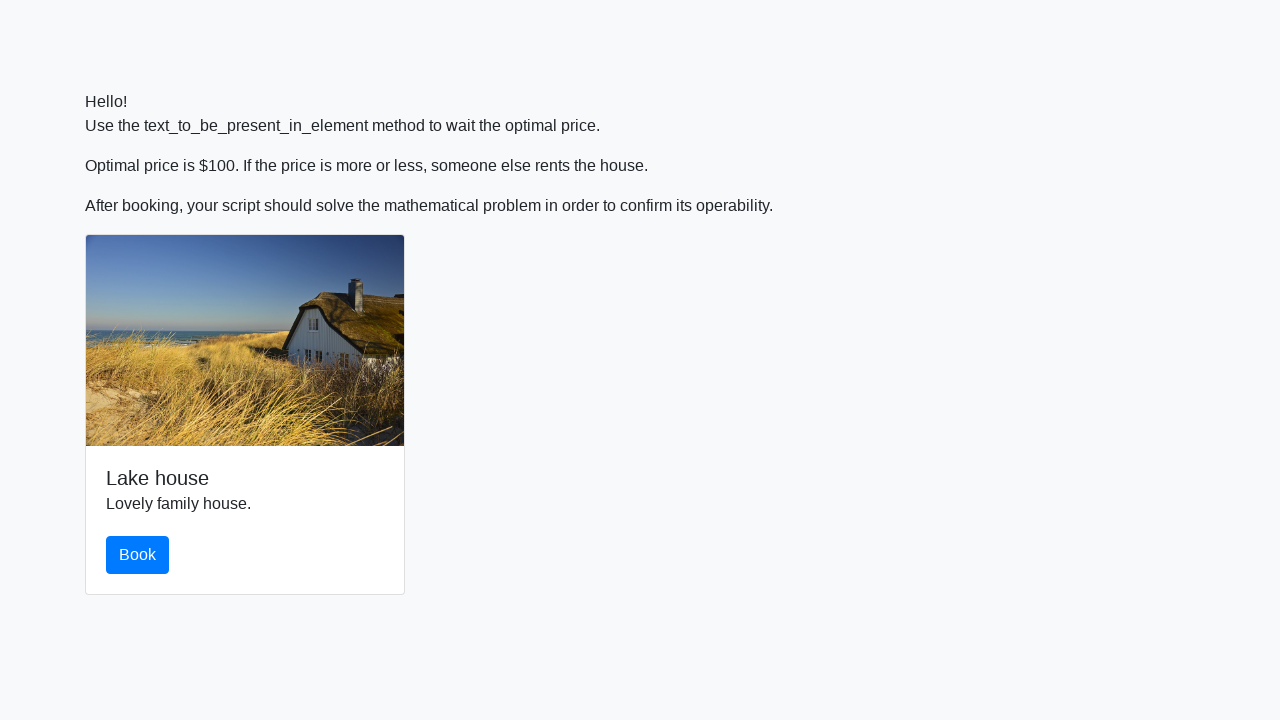

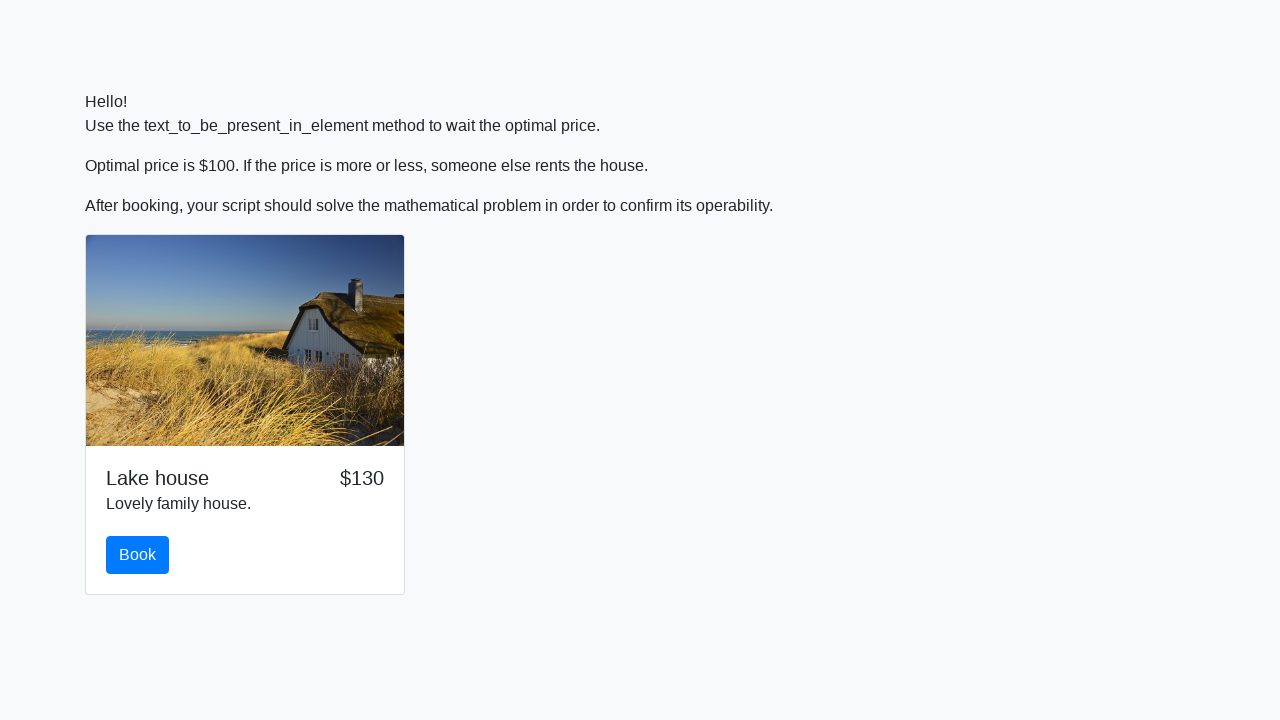